Navigates to a job board website and clicks on the Jobs menu item to verify navigation works correctly

Starting URL: https://alchemy.hguy.co/jobs/

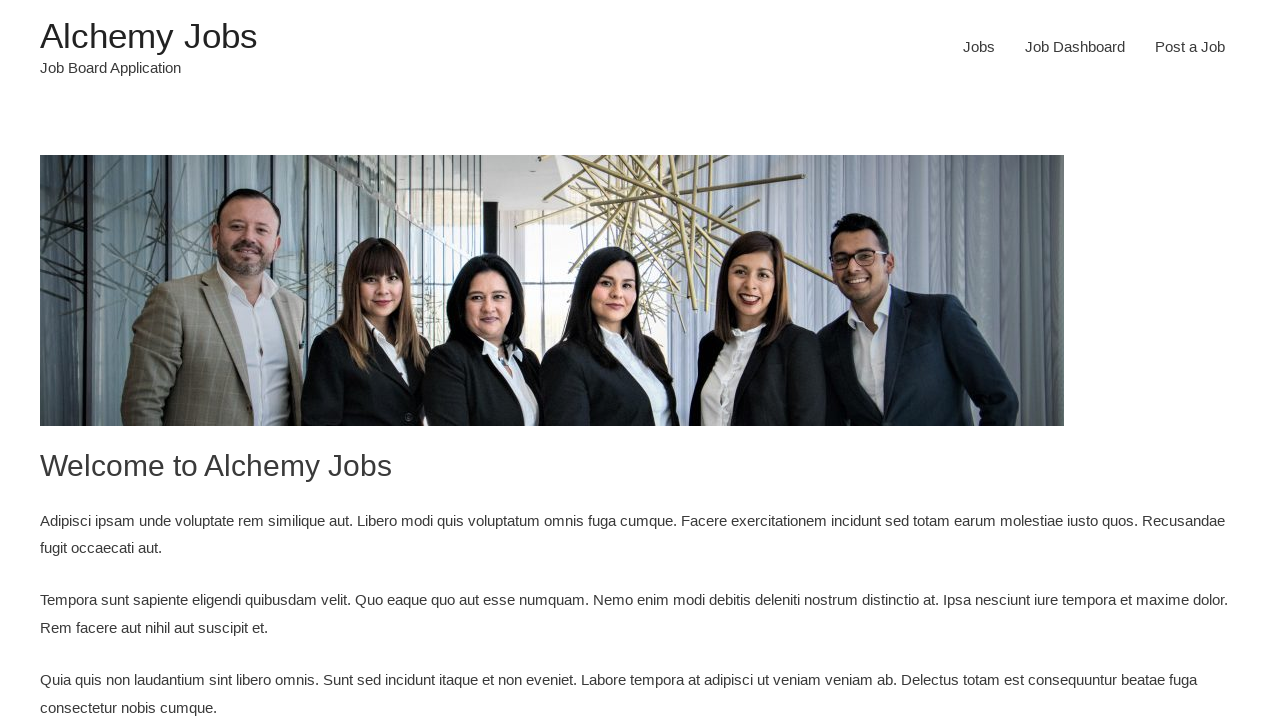

Clicked Jobs menu item in main navigation at (979, 47) on div.main-navigation >> text='Jobs'
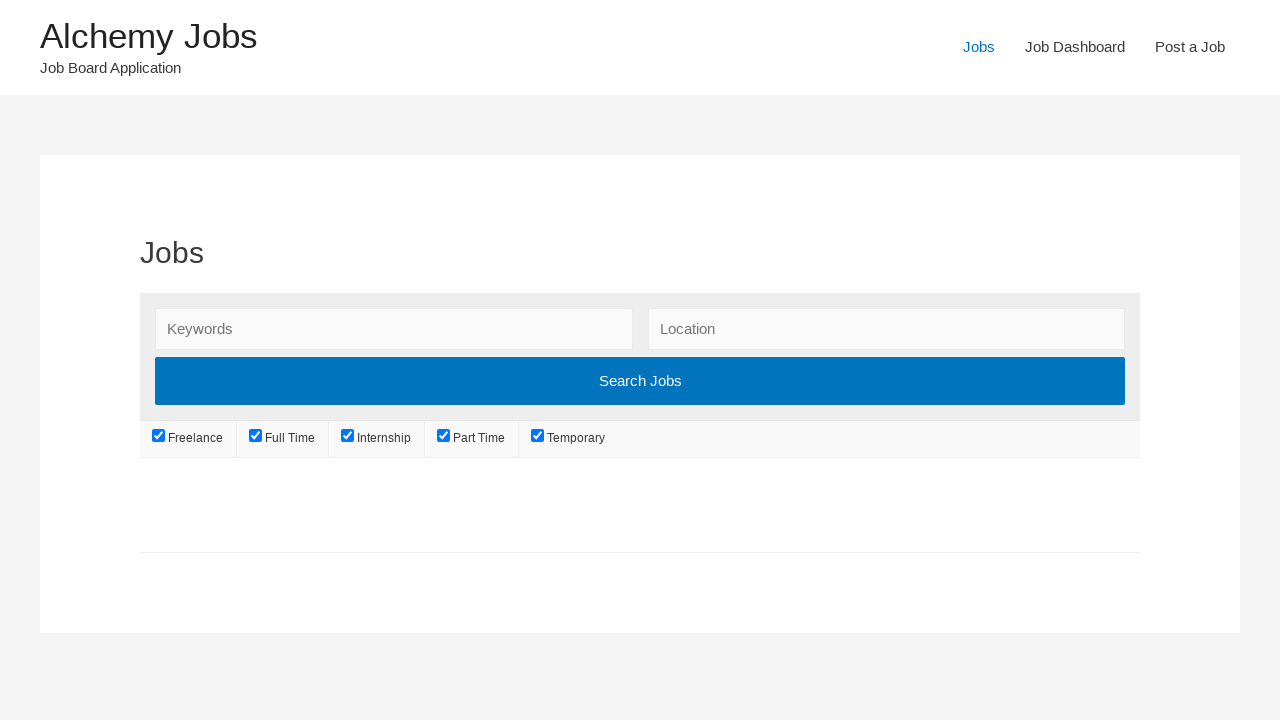

Jobs page loaded and network became idle
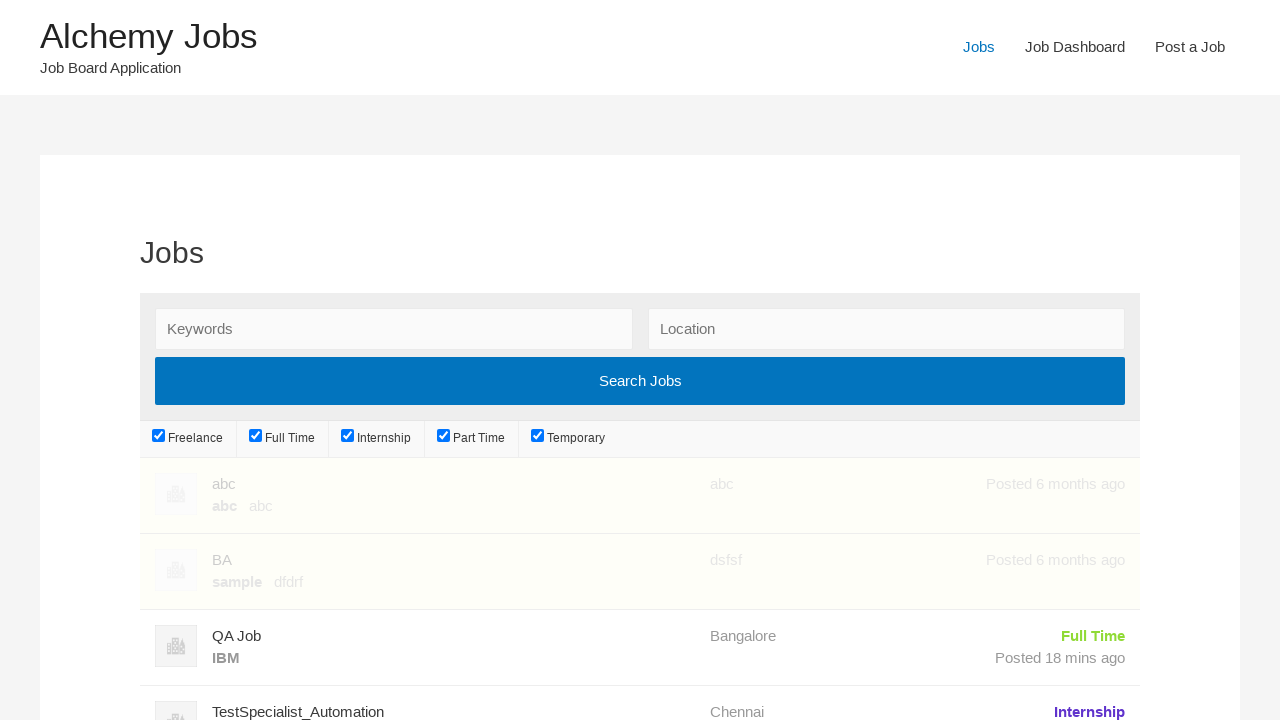

Verified page title is 'Jobs – Alchemy Jobs'
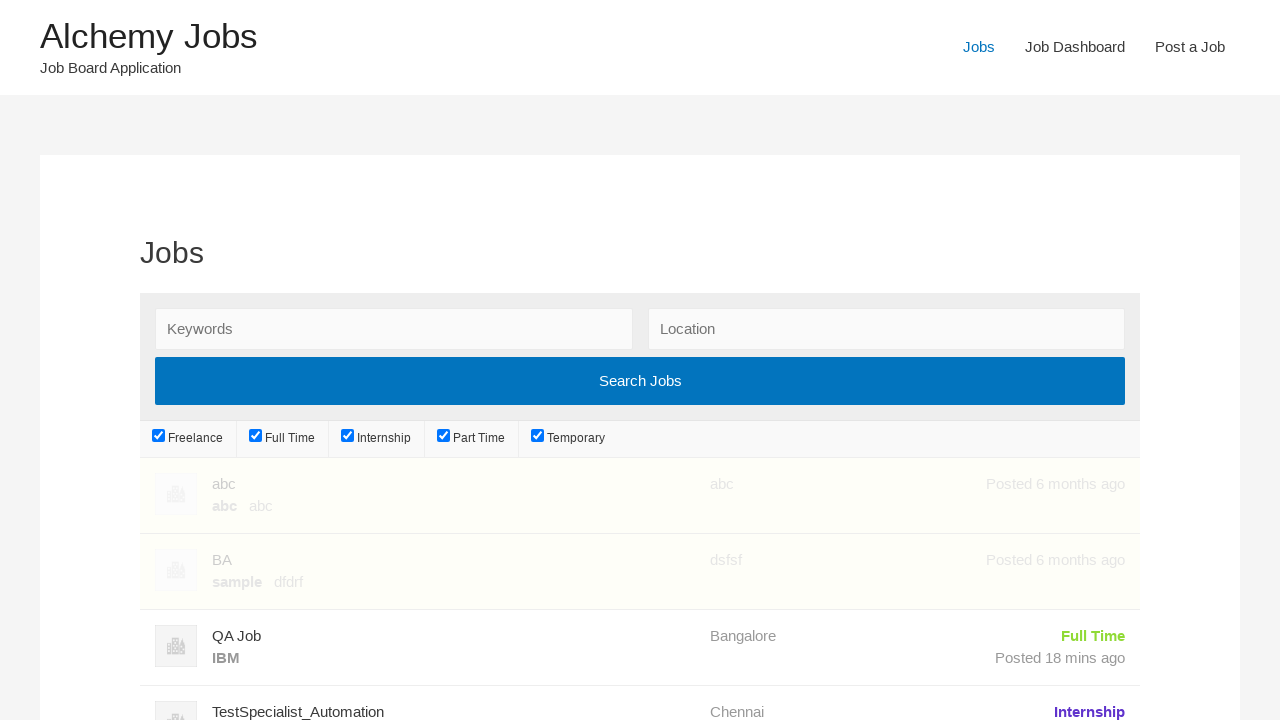

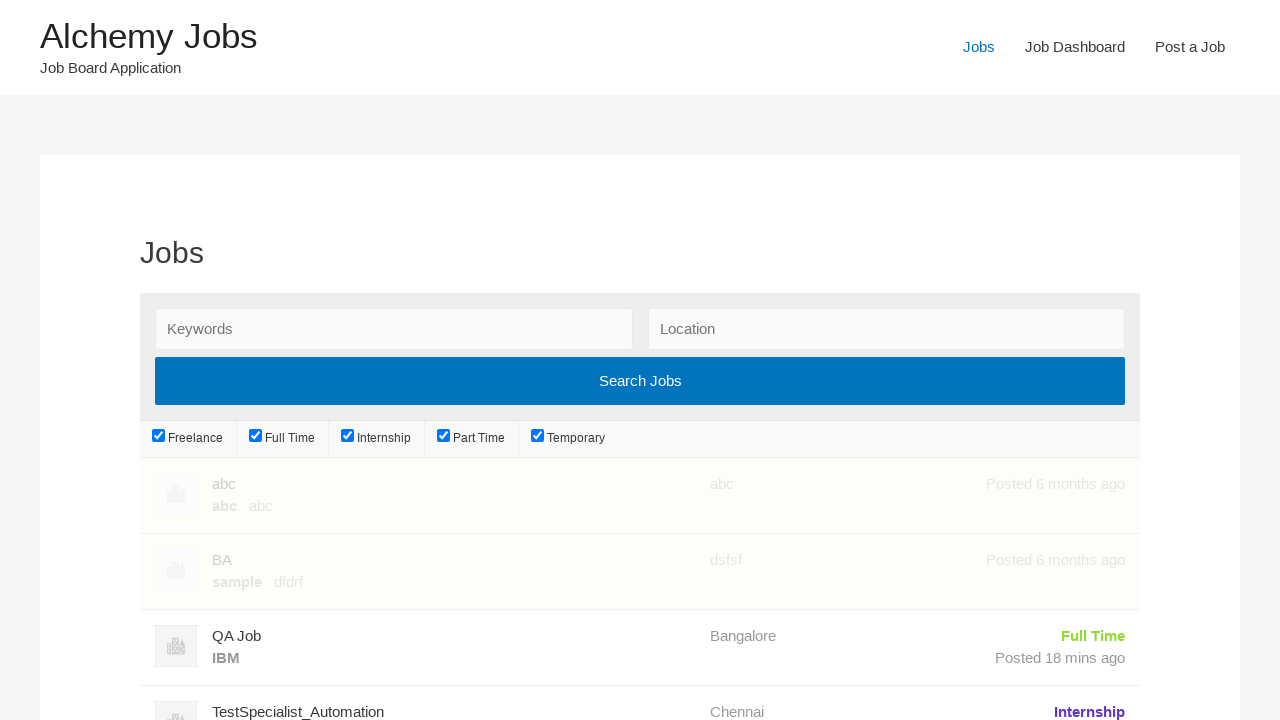